Tests keyDown action with Shift modifier to type an uppercase letter in the text input

Starting URL: https://the-internet.herokuapp.com/login

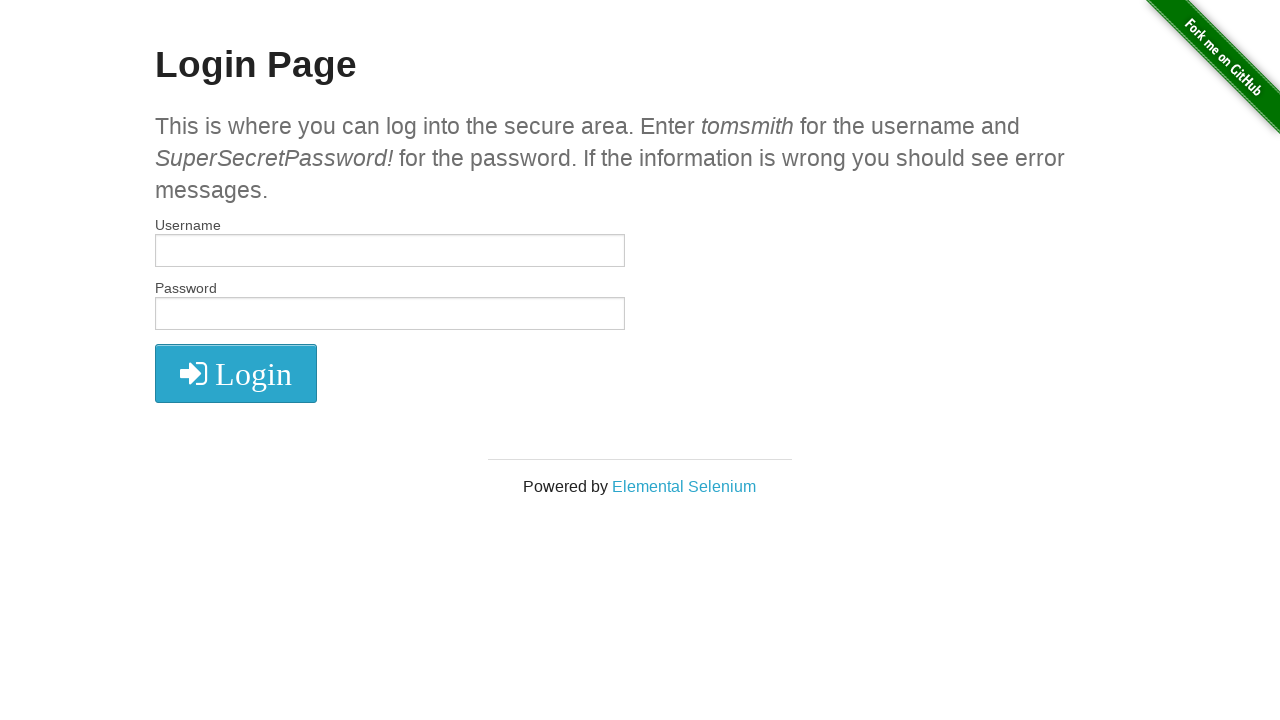

Filled text input with 'A' on input[type='text']
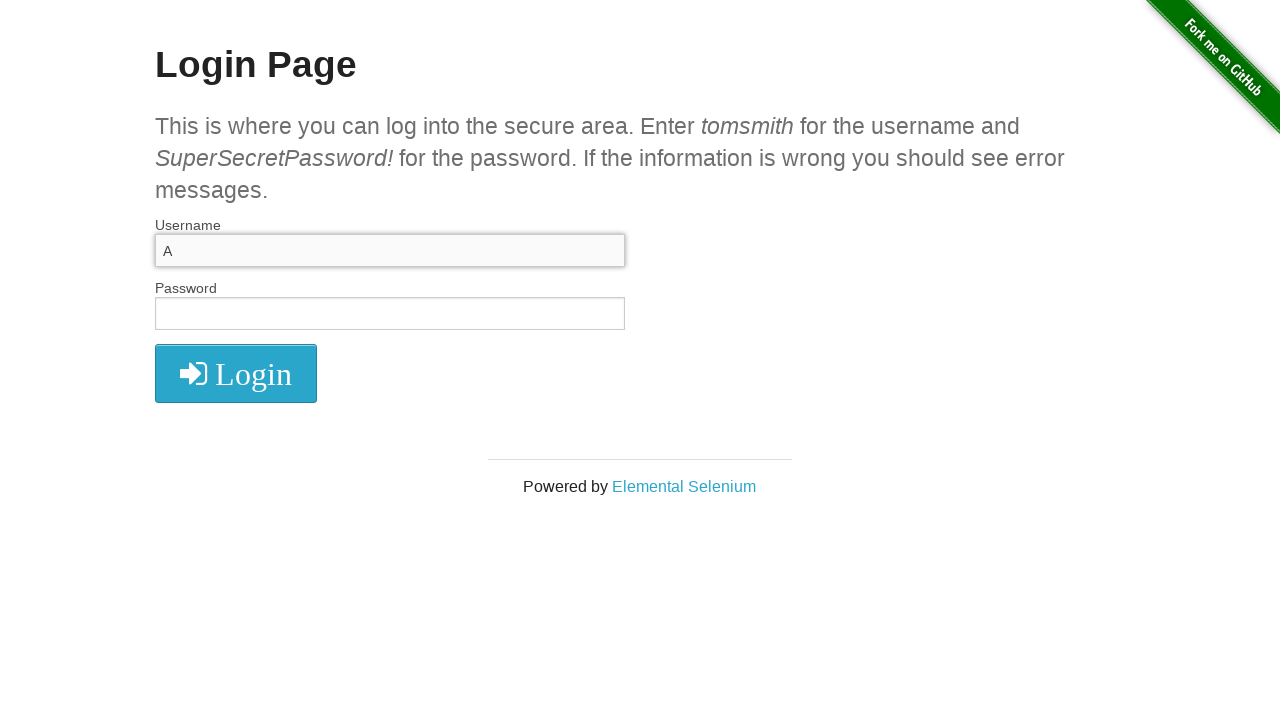

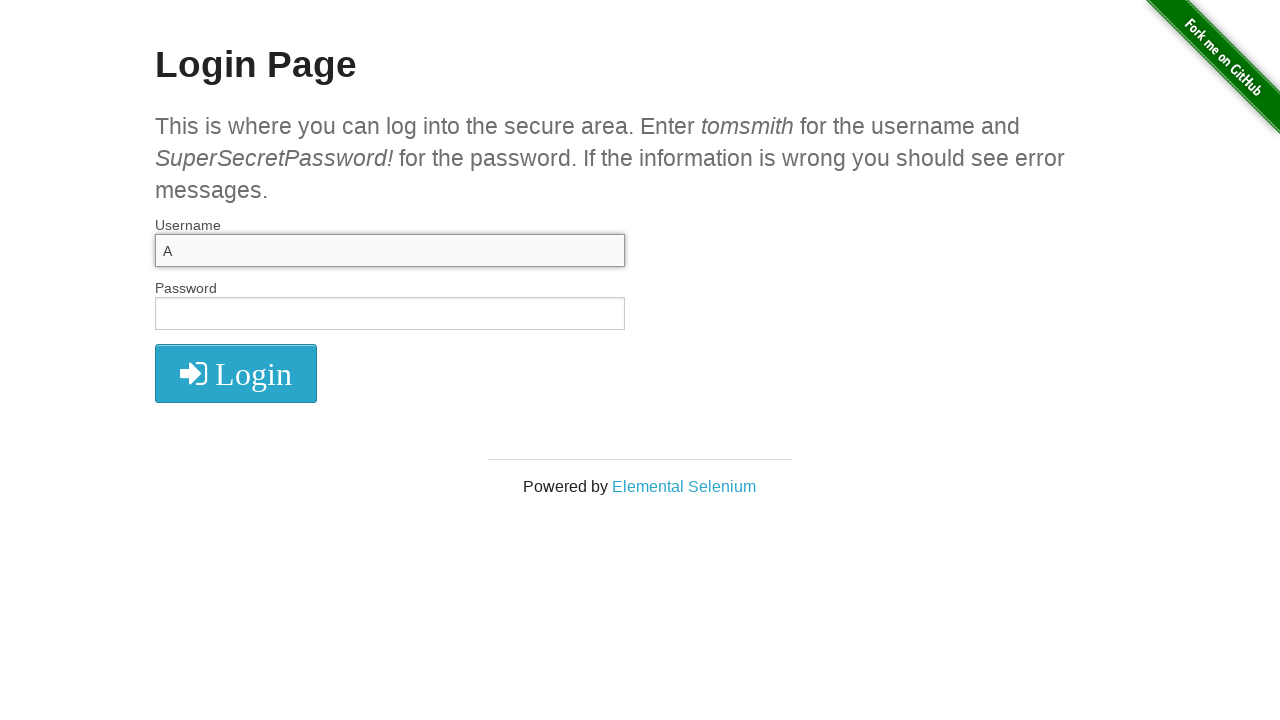